Opens a feed dialog using explicit waits, verifies its content, then closes it

Starting URL: https://testing-angular-applications.github.io/#/contact/4

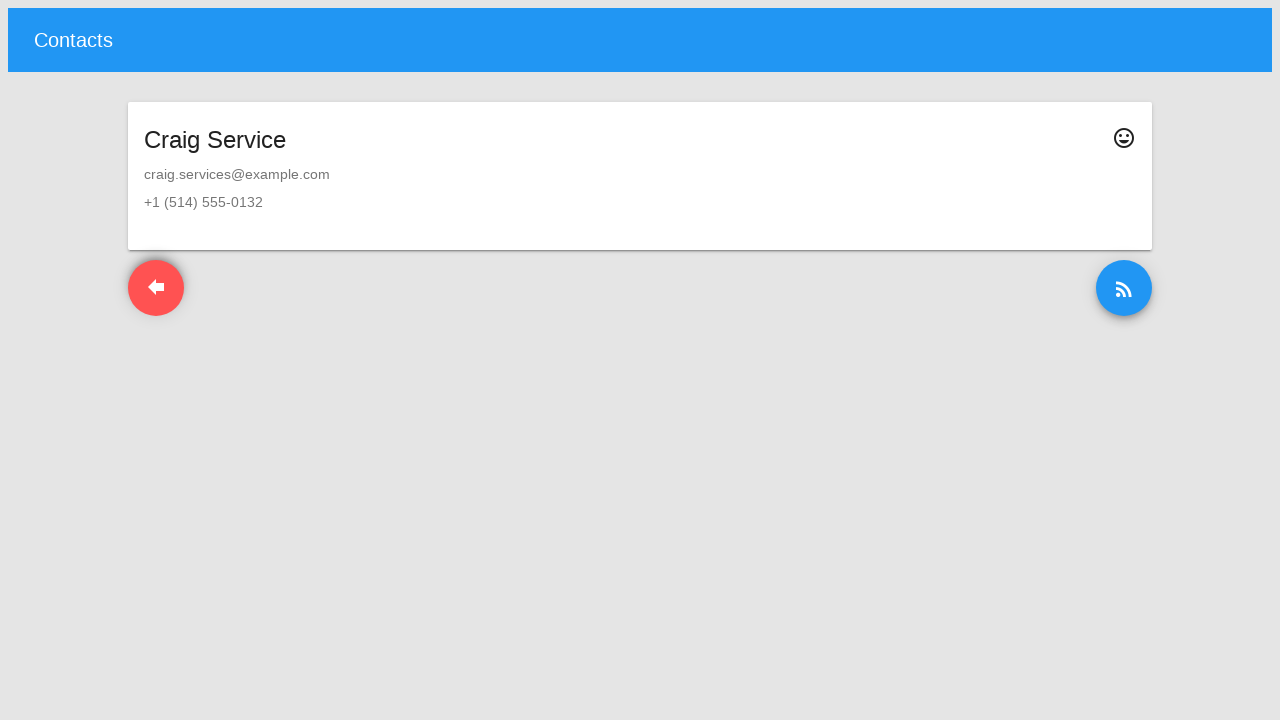

Waited for feed button to be visible
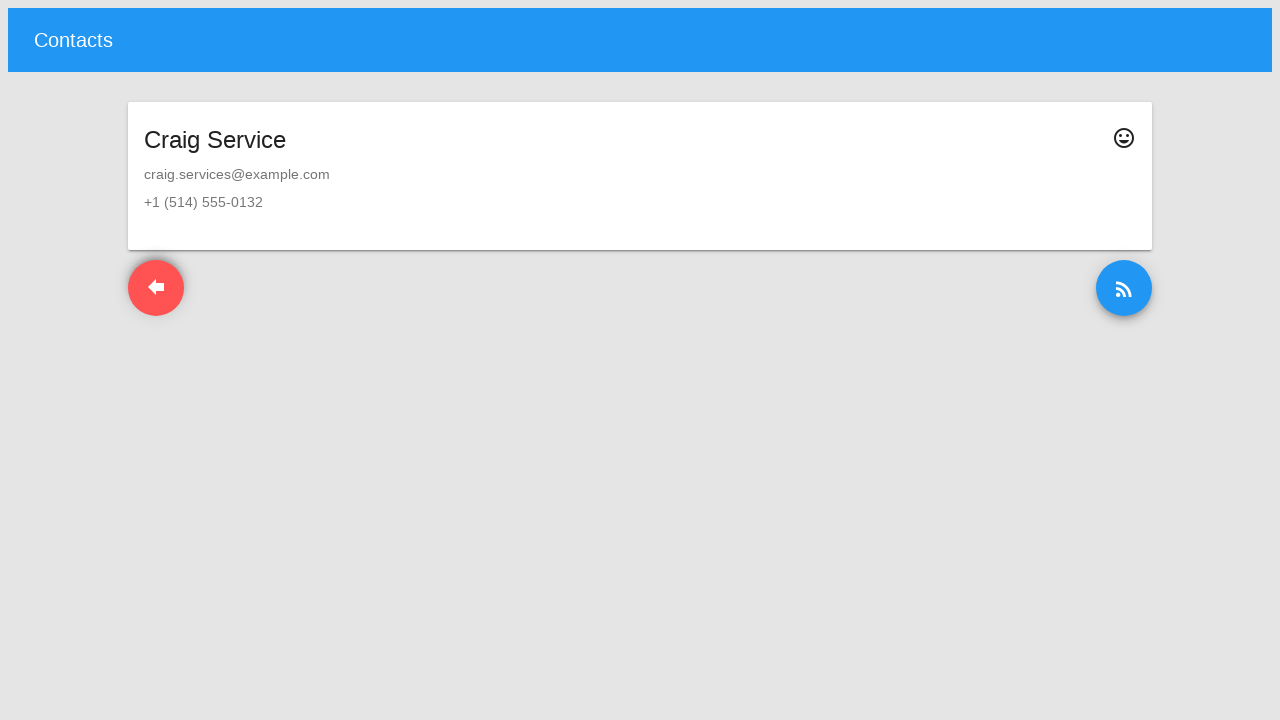

Clicked the feed button to open dialog at (1124, 288) on button.feed-button
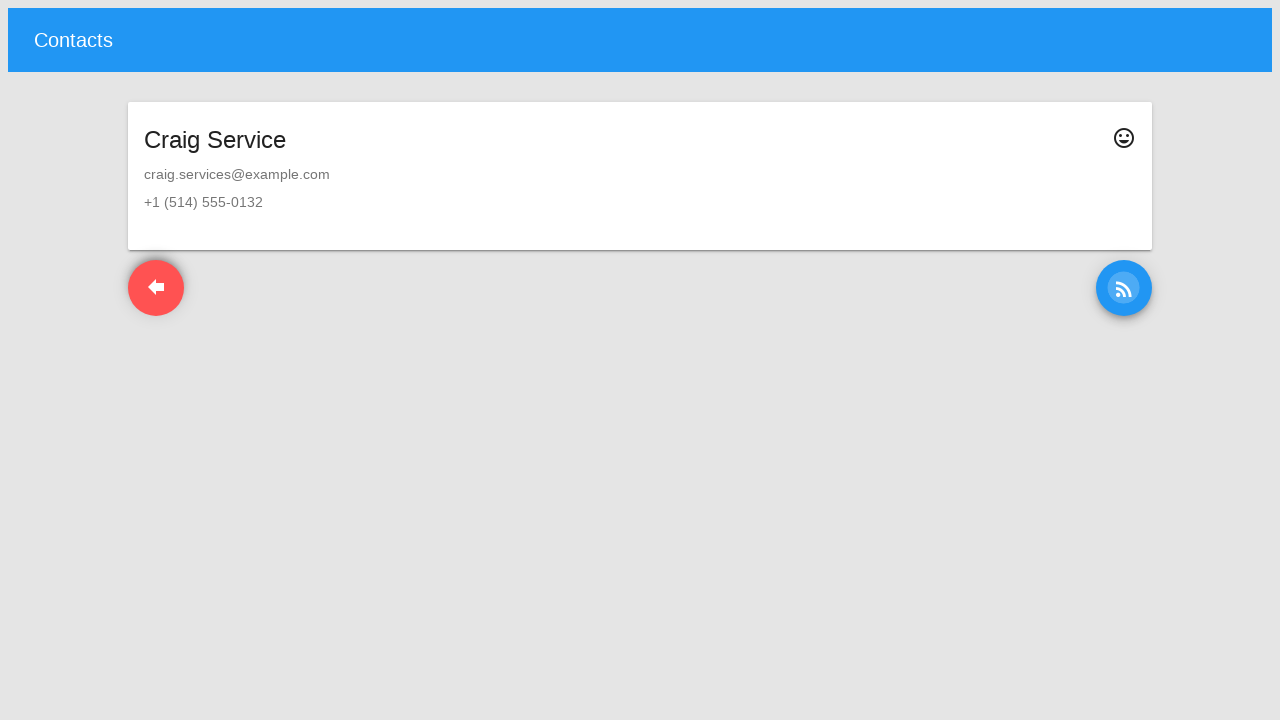

Waited for dialog title to be visible
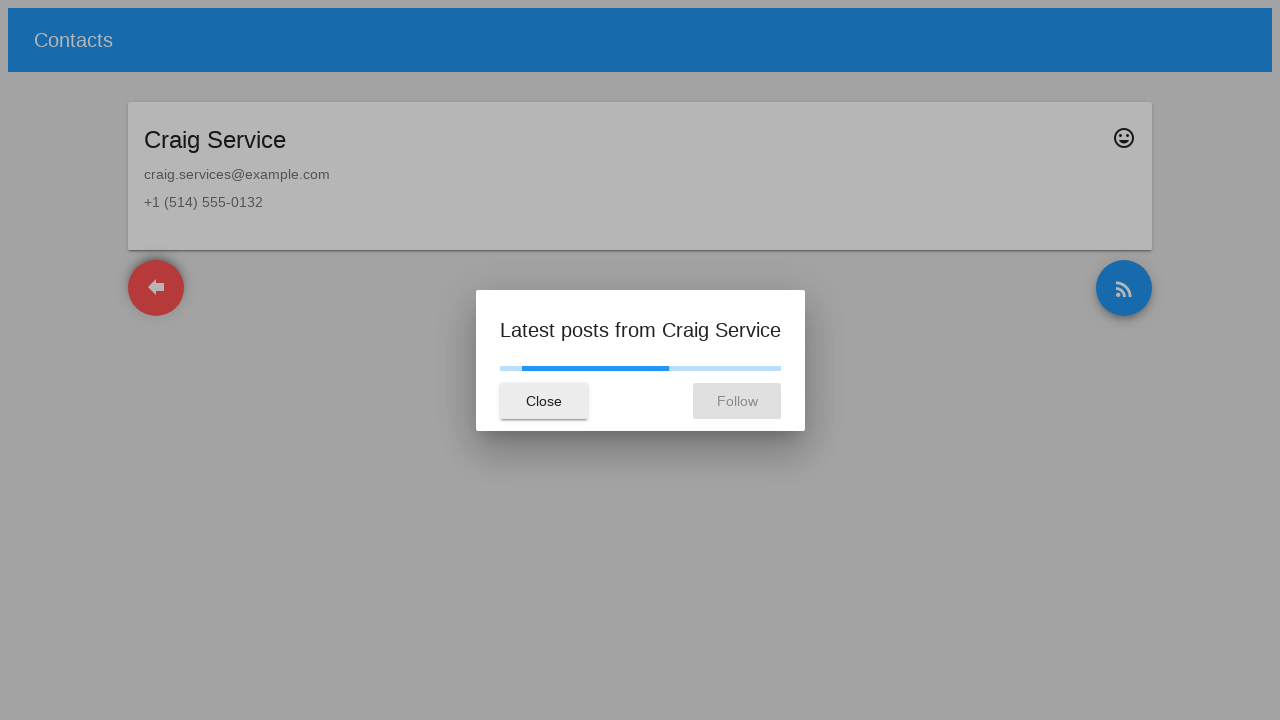

Located the dialog title element
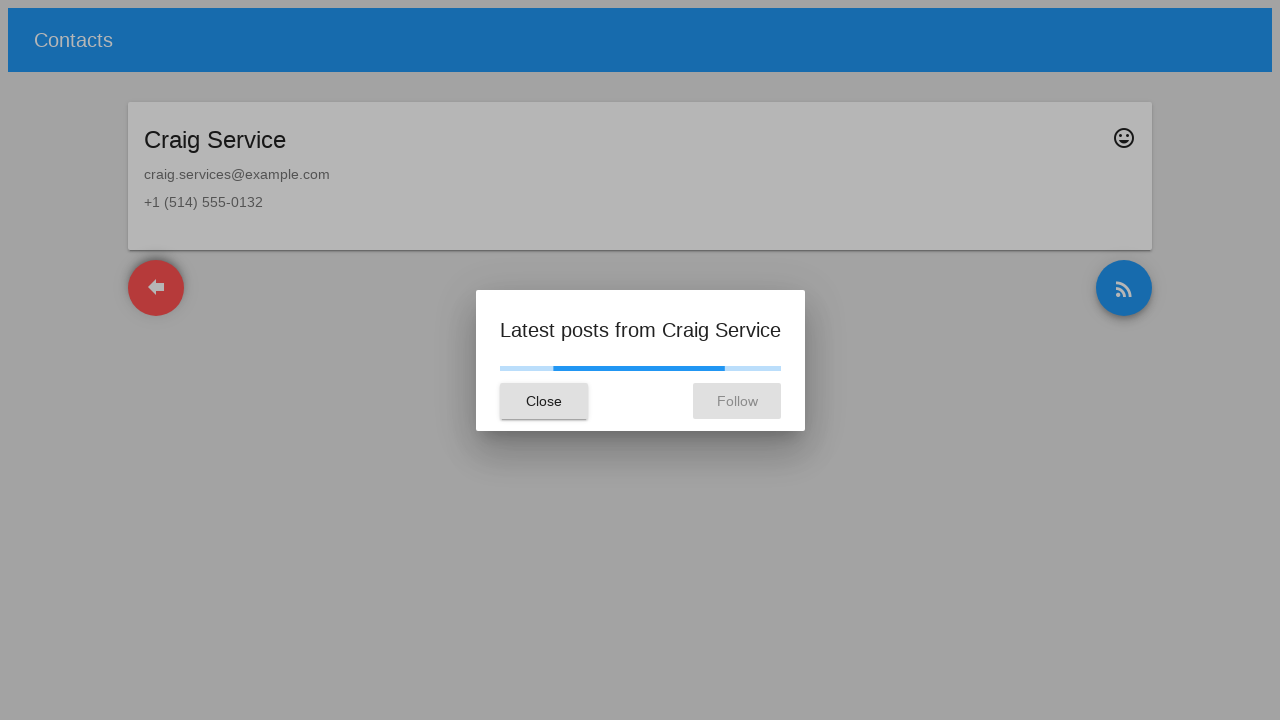

Verified dialog title contains 'Latest posts from Craig Service'
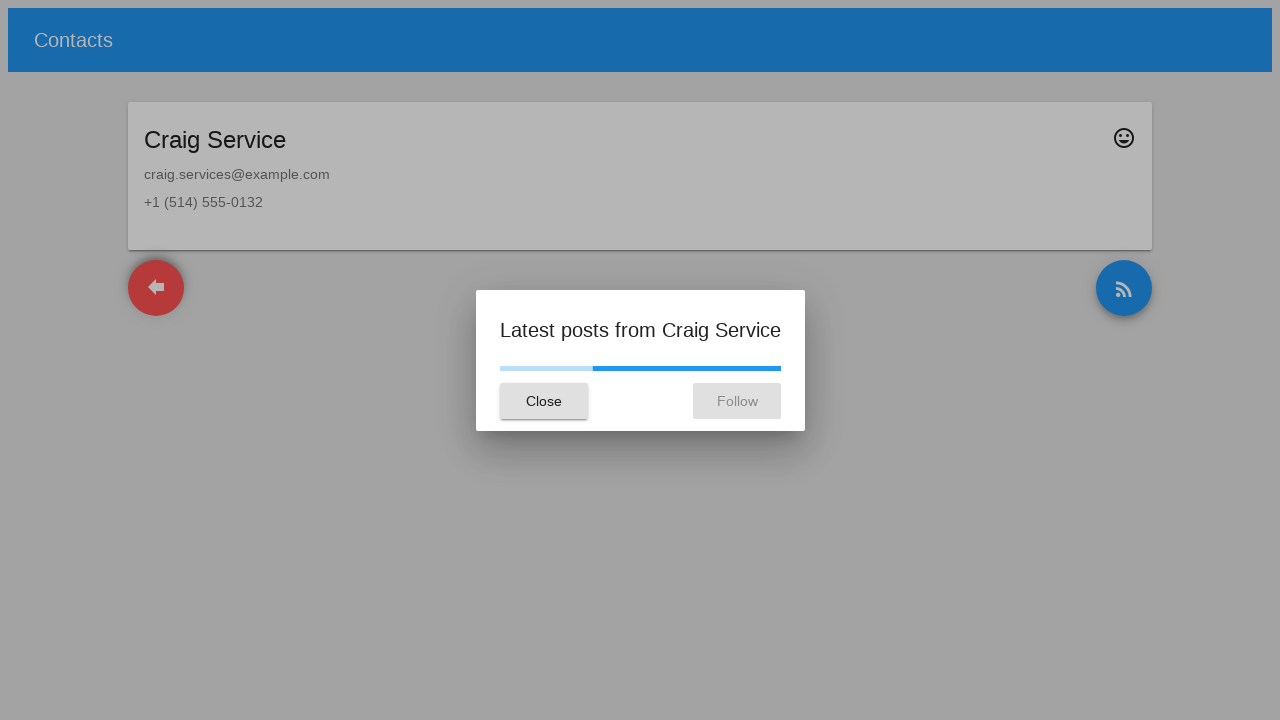

Clicked the dialog close button at (544, 400) on button[mat-dialog-close]
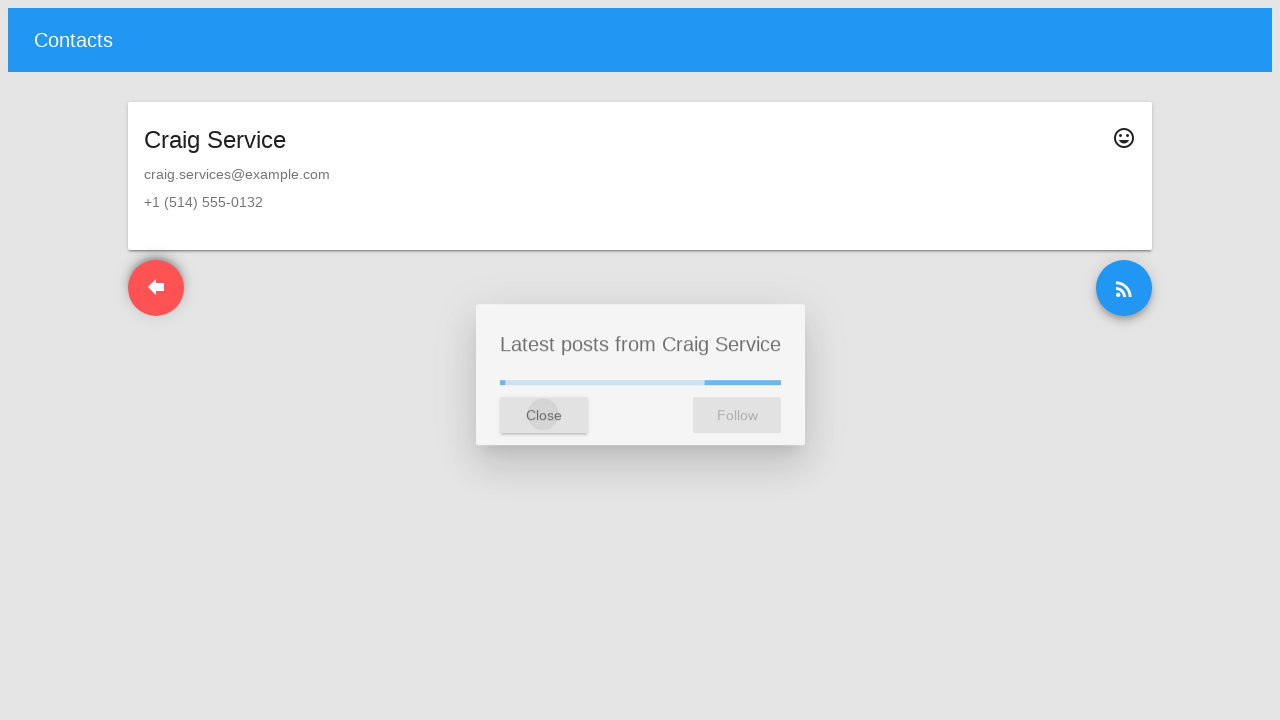

Verified dialog has closed and title element is detached
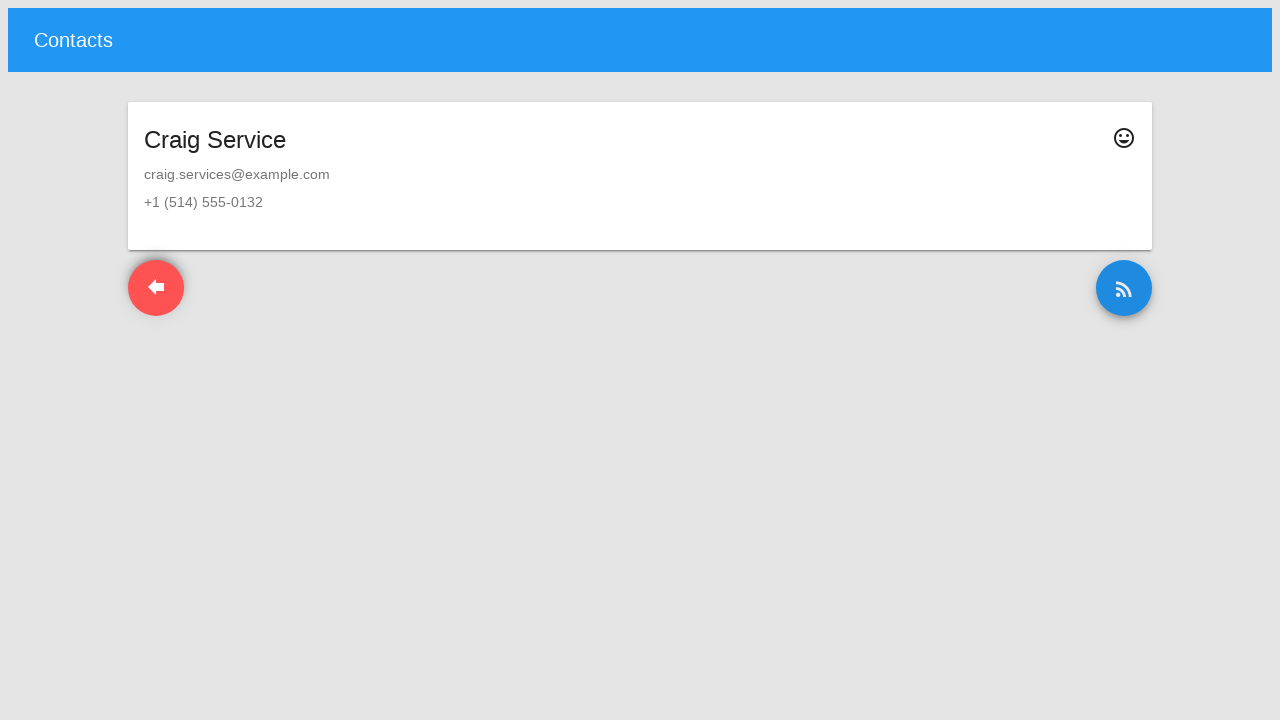

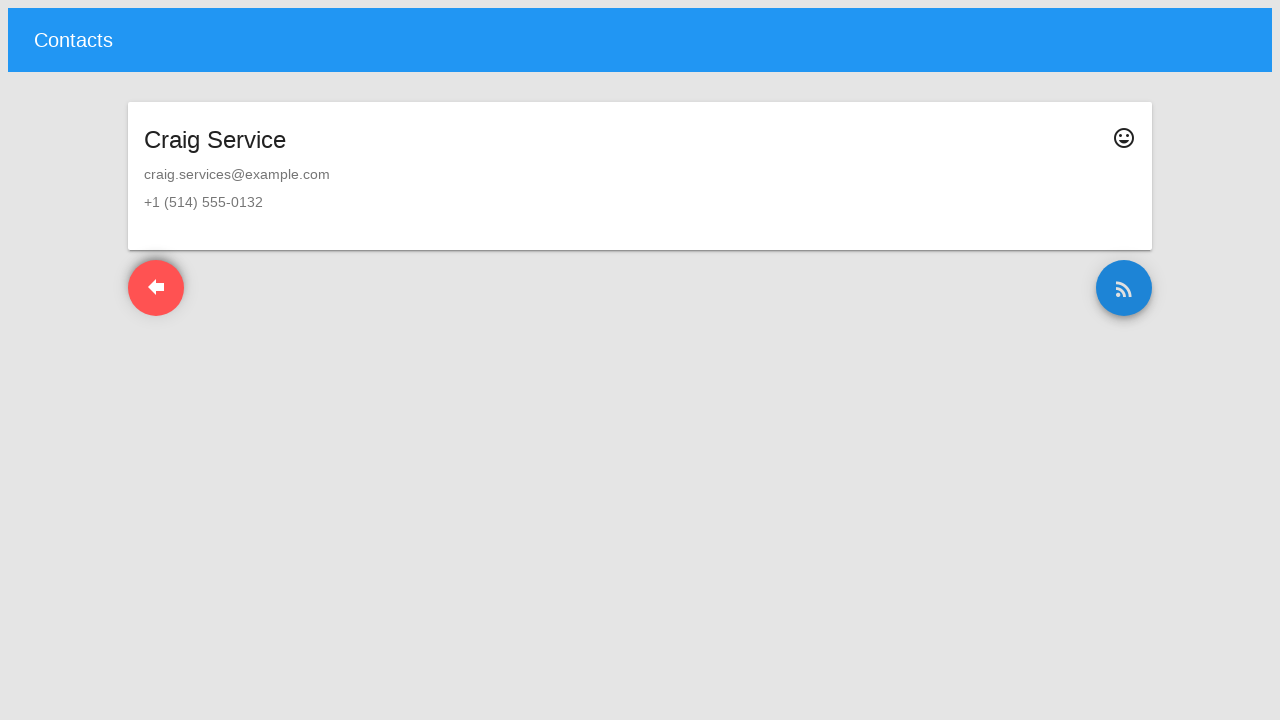